Tests that the Skills dropdown on the registration form has its options properly loaded and verifies the dropdown is accessible and contains selectable options.

Starting URL: http://demo.automationtesting.in/Register.html

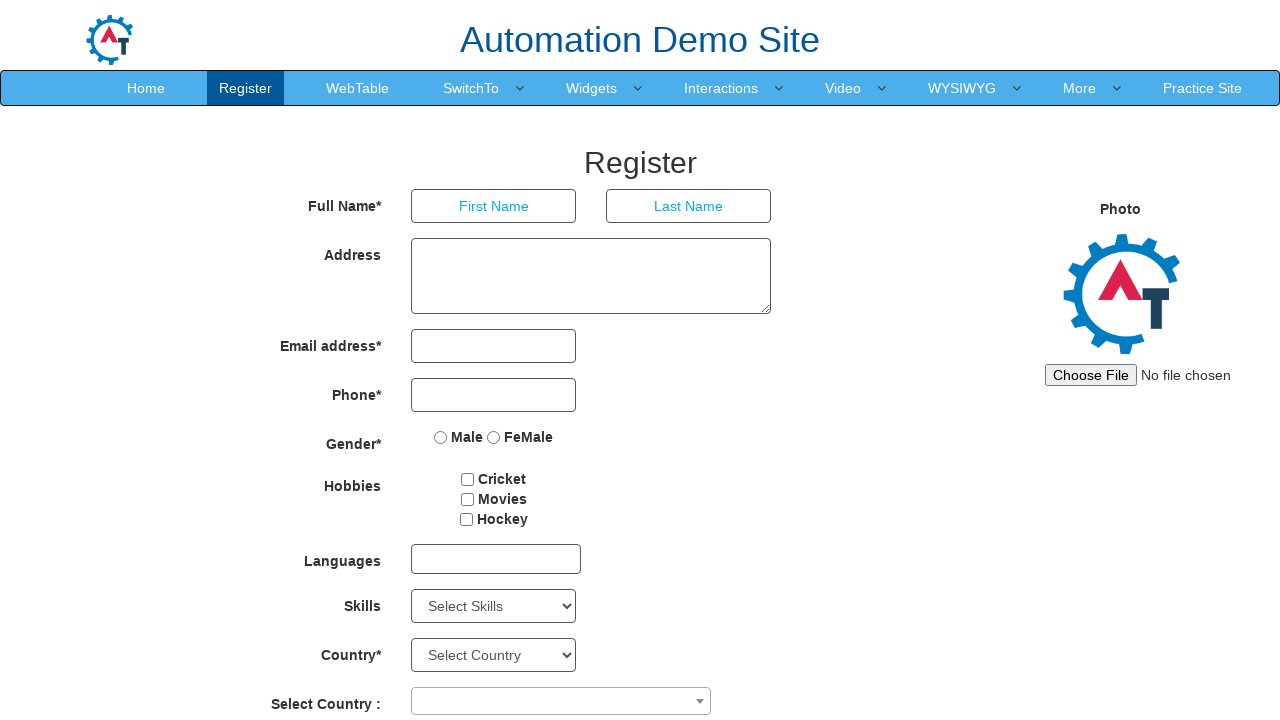

Waited for Skills dropdown to be present
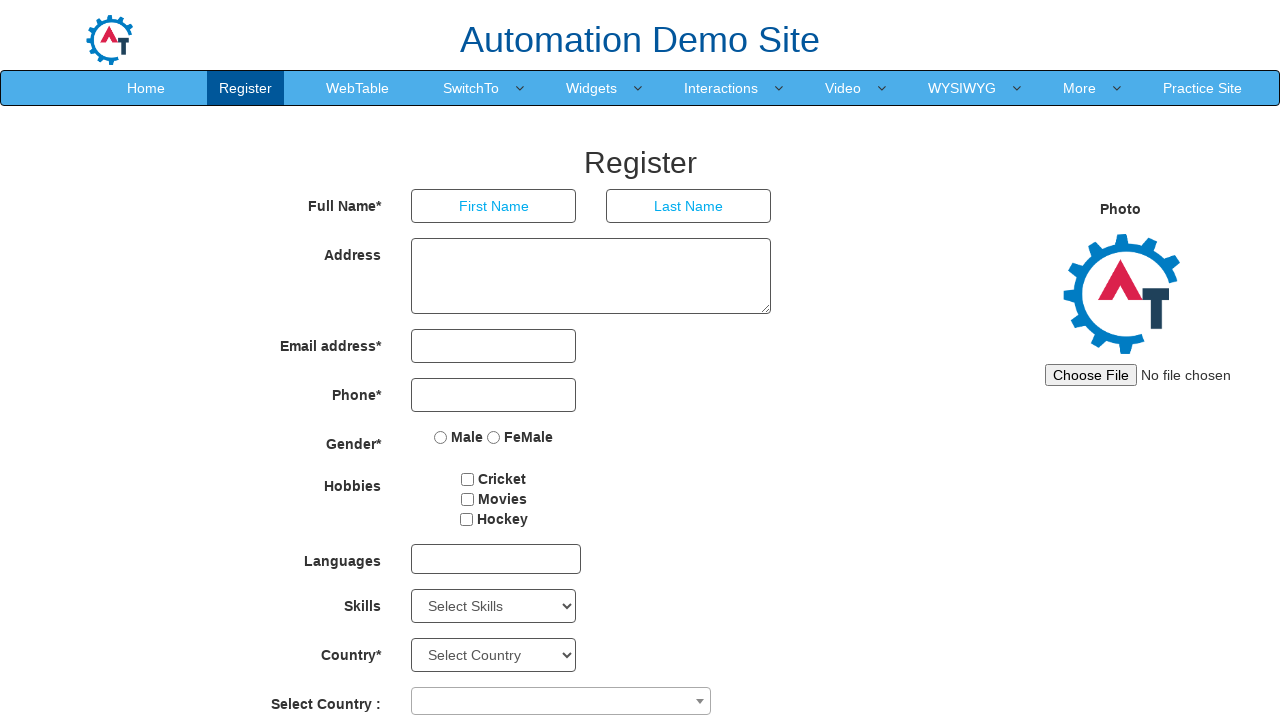

Clicked on Skills dropdown to make it interactive at (494, 606) on #Skills
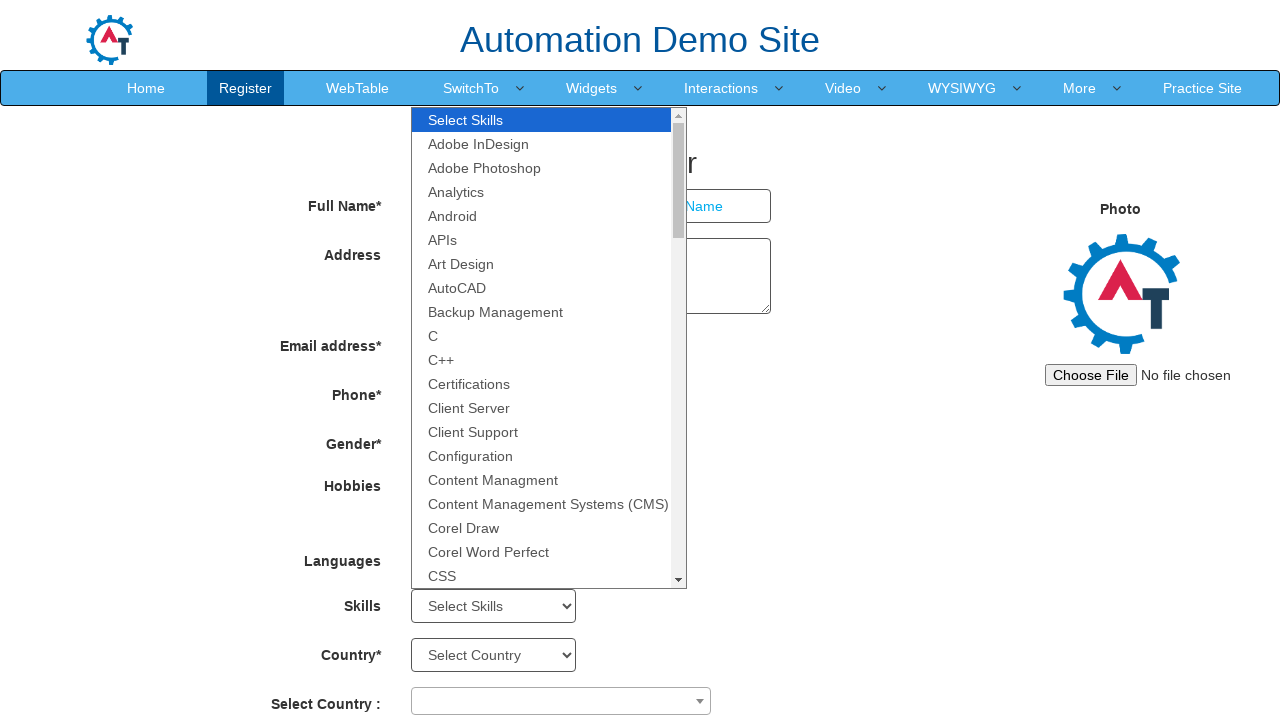

Located Skills dropdown element
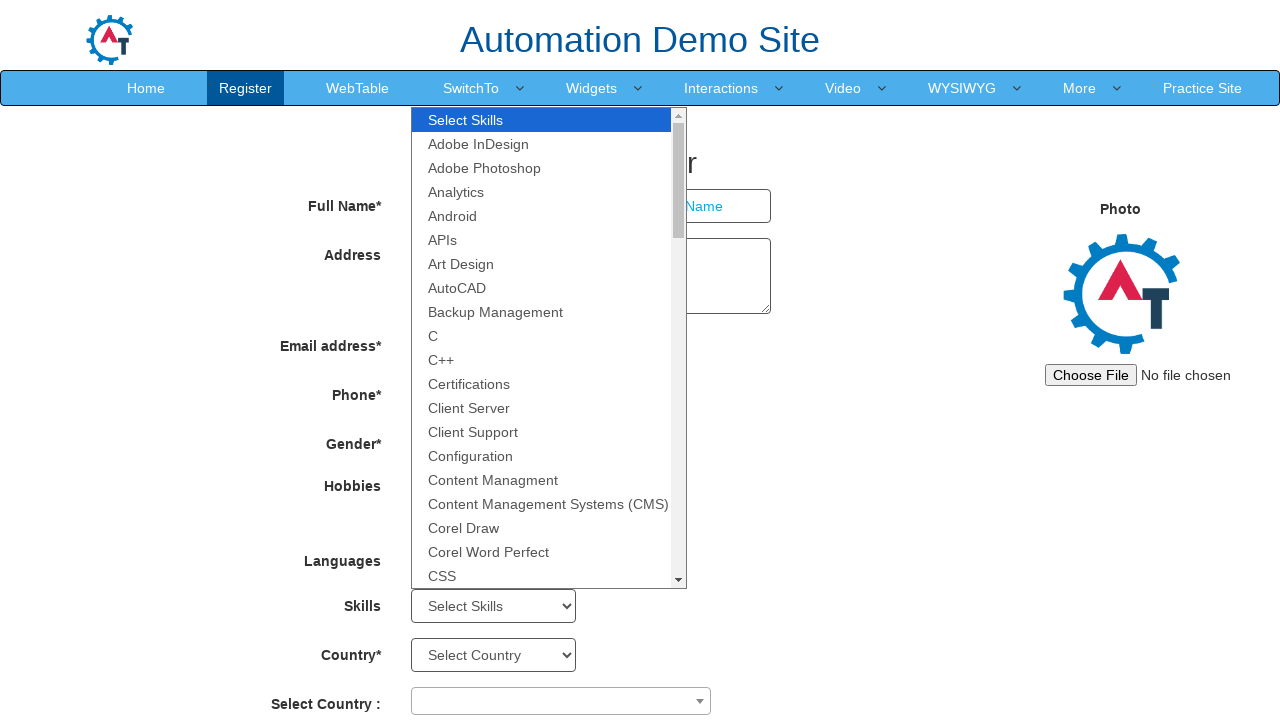

Selected skill at index 1 from dropdown on #Skills
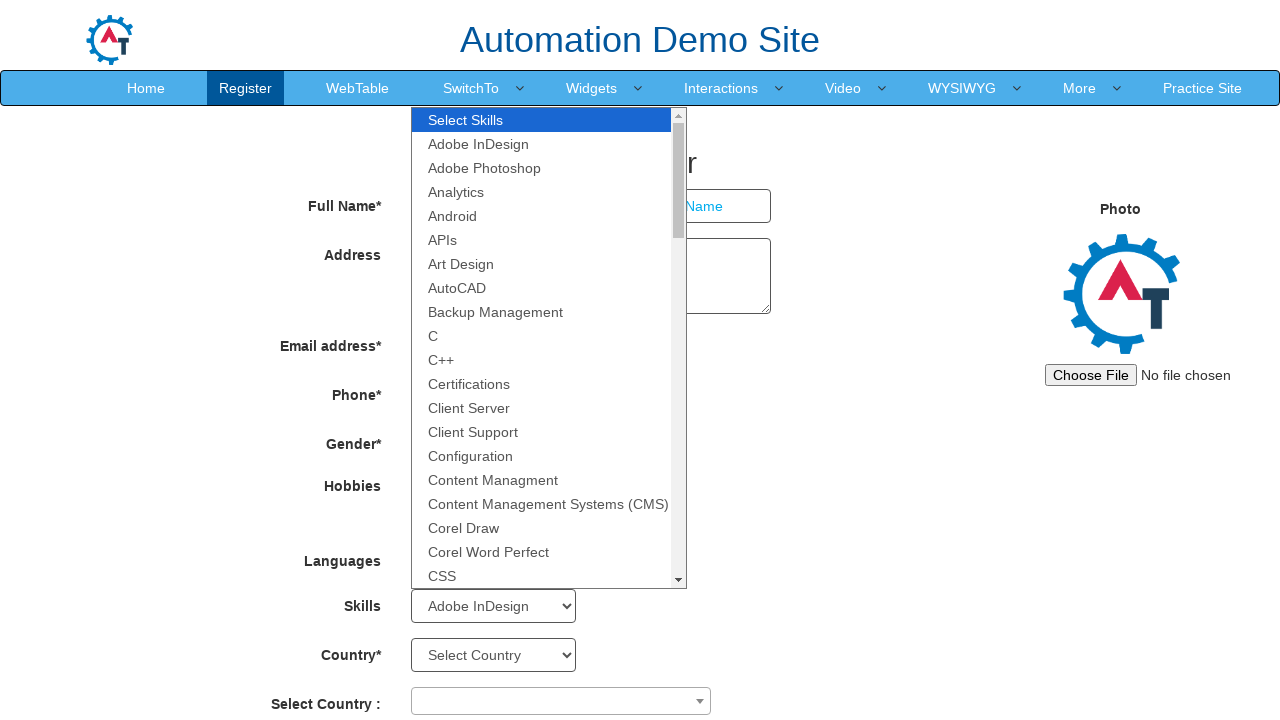

Verified that a skill option is selected (selectedIndex > 0)
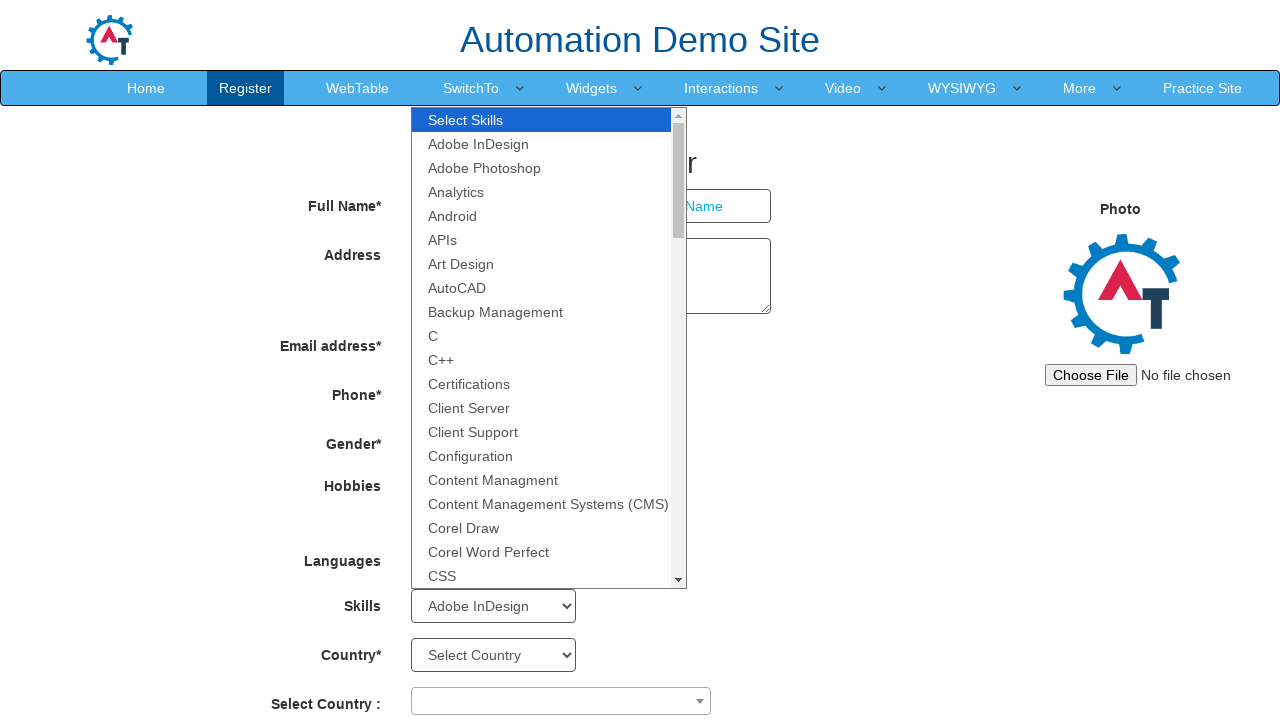

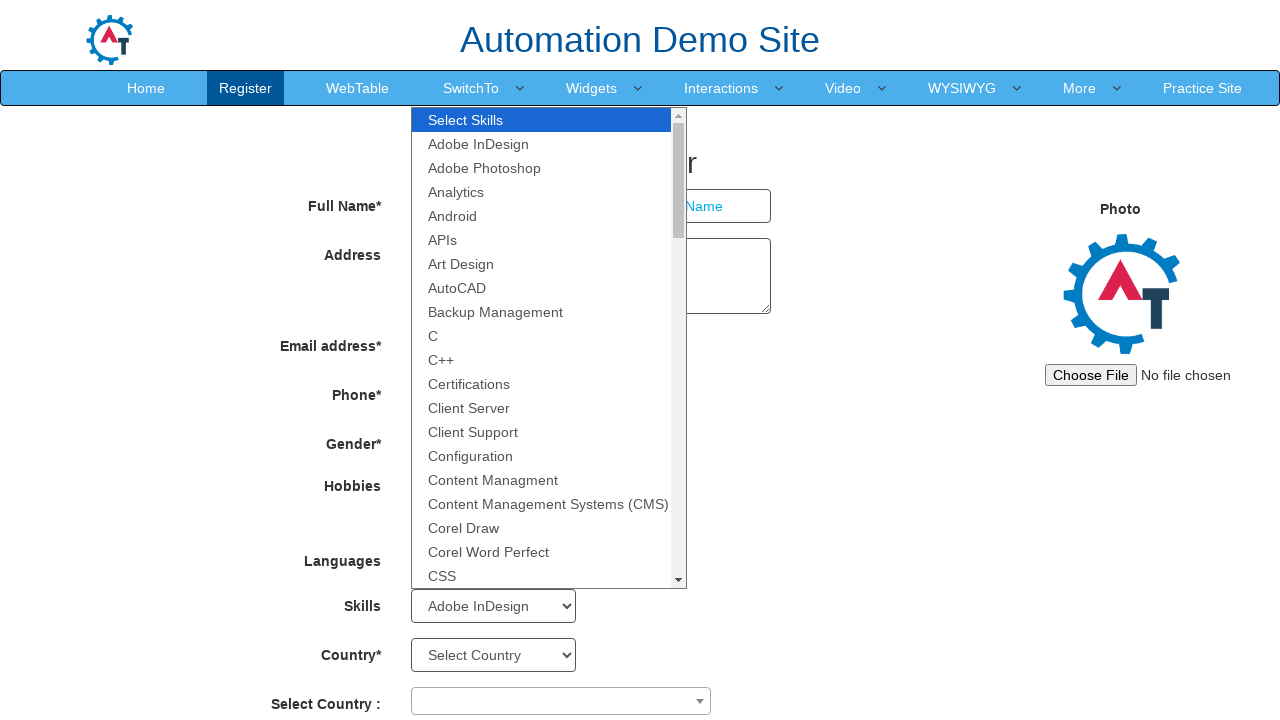